Tests marking all items as completed using the toggle-all checkbox

Starting URL: https://todo-app.serenity-js.org/#/

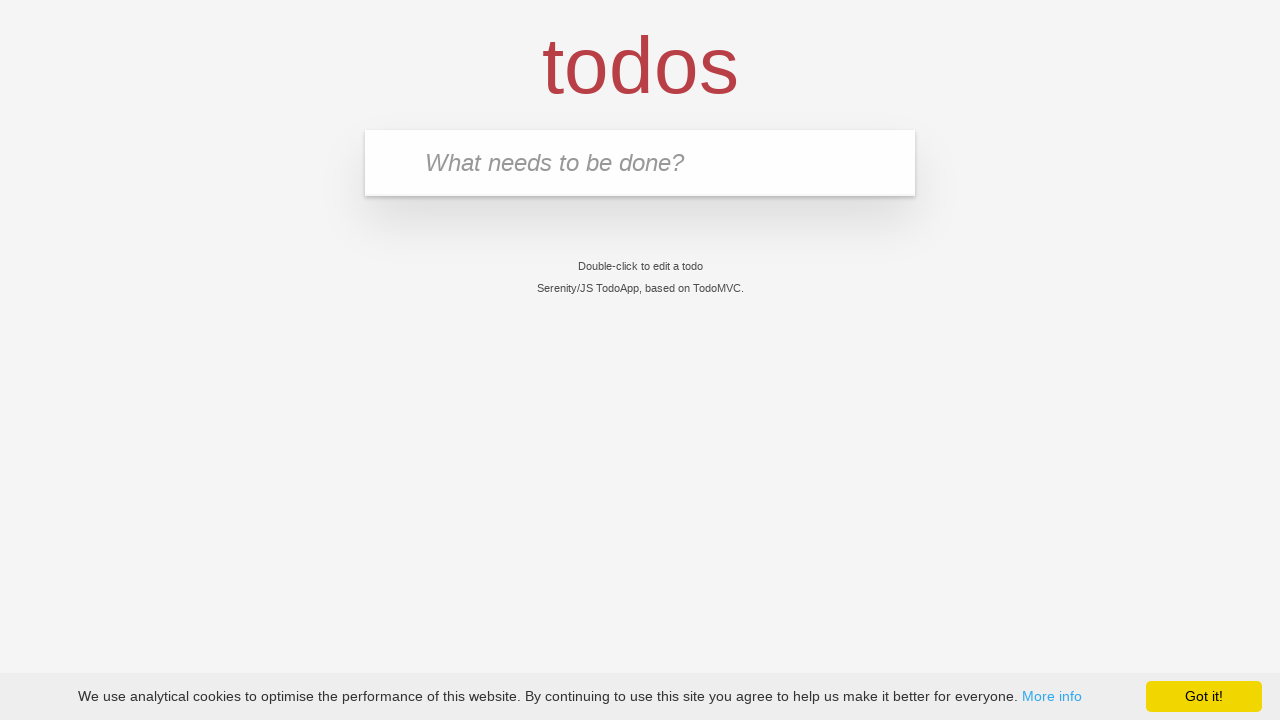

Filled first todo field with 'buy some cheese' on .new-todo
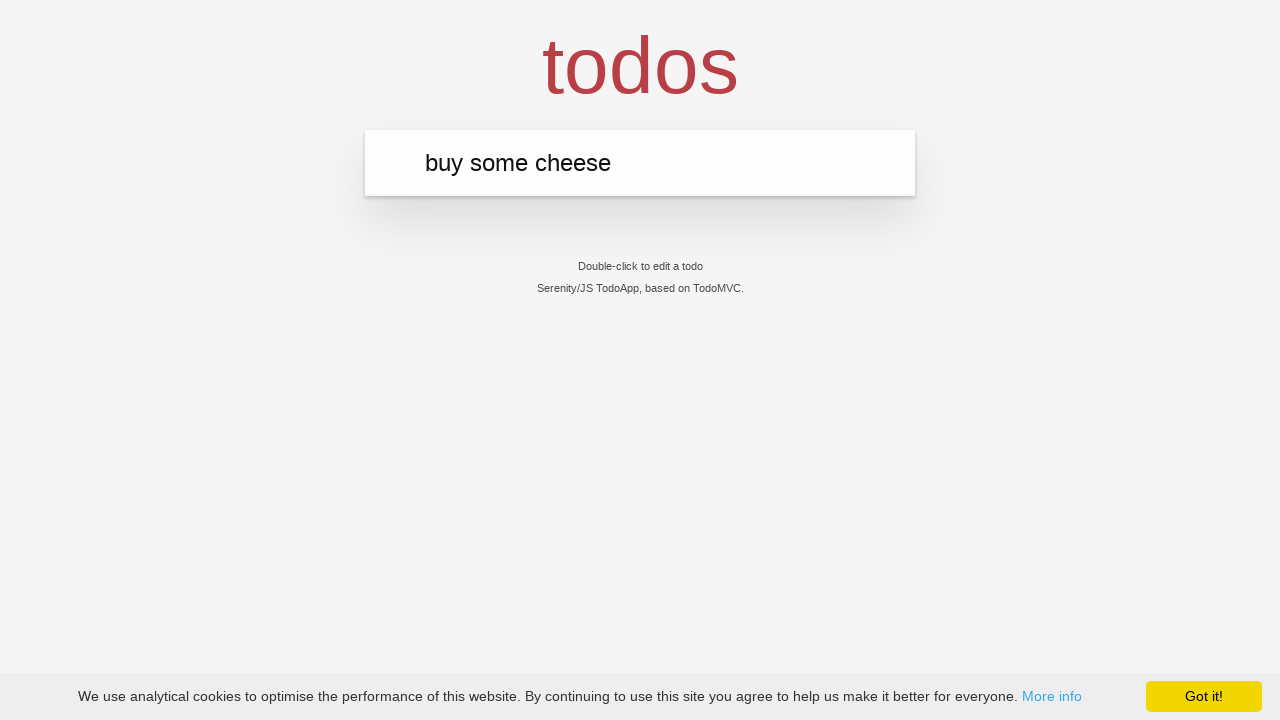

Pressed Enter to create first todo item on .new-todo
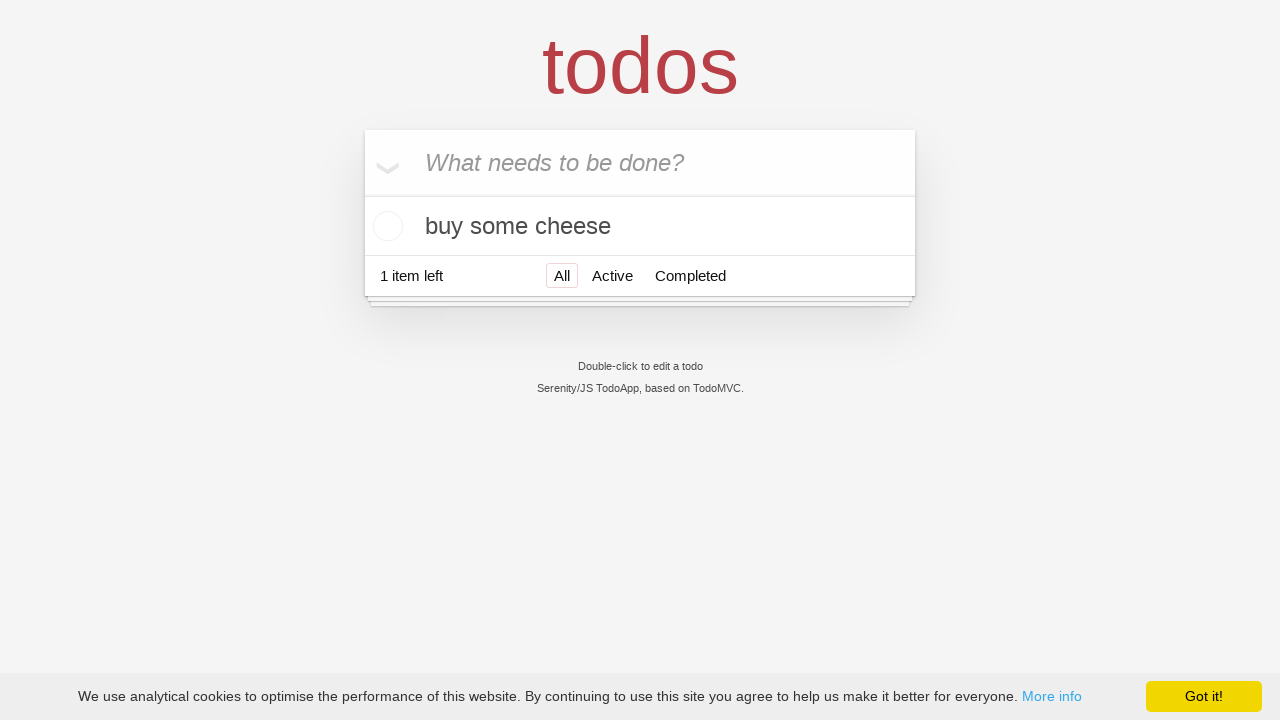

Filled second todo field with 'feed the cat' on .new-todo
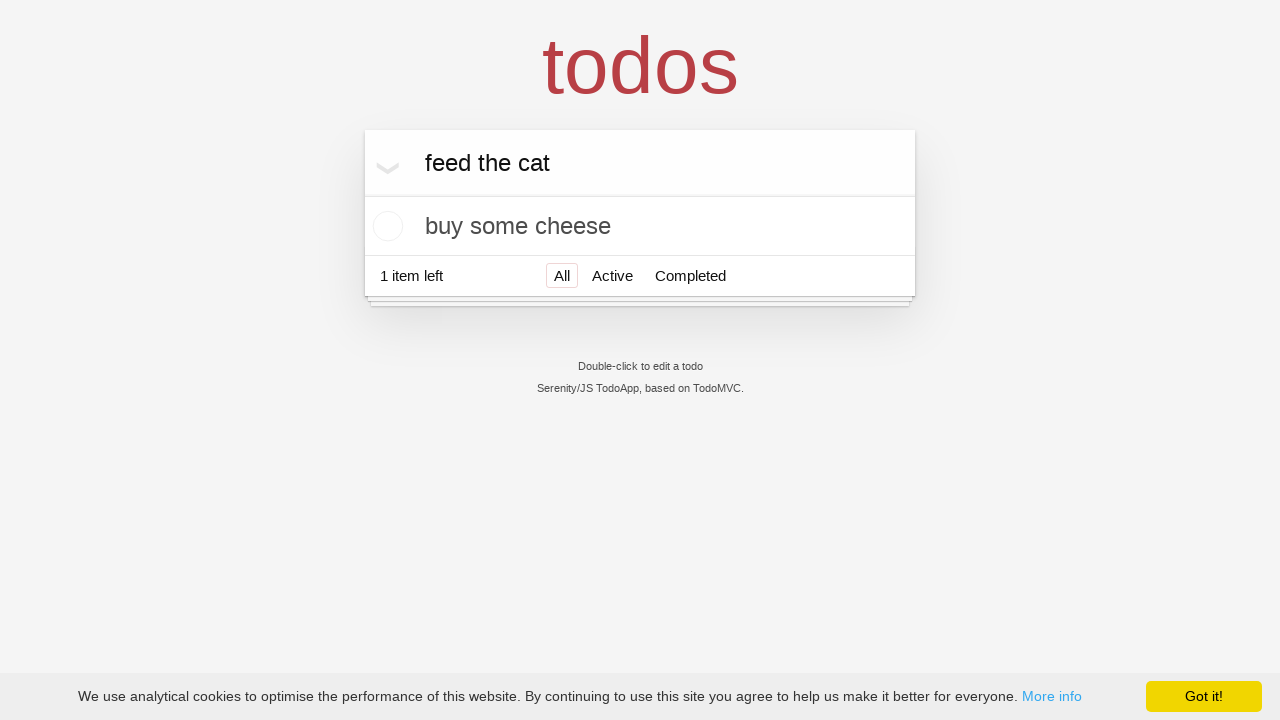

Pressed Enter to create second todo item on .new-todo
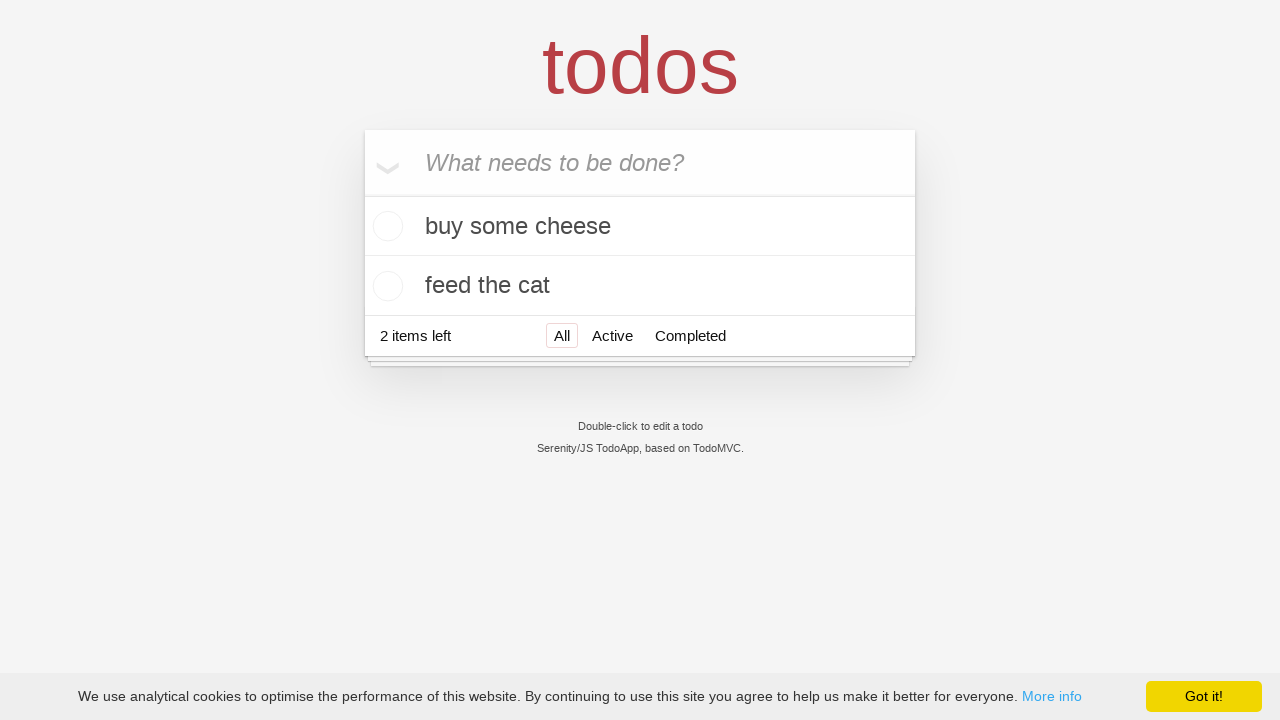

Filled third todo field with 'book a doctors appointment' on .new-todo
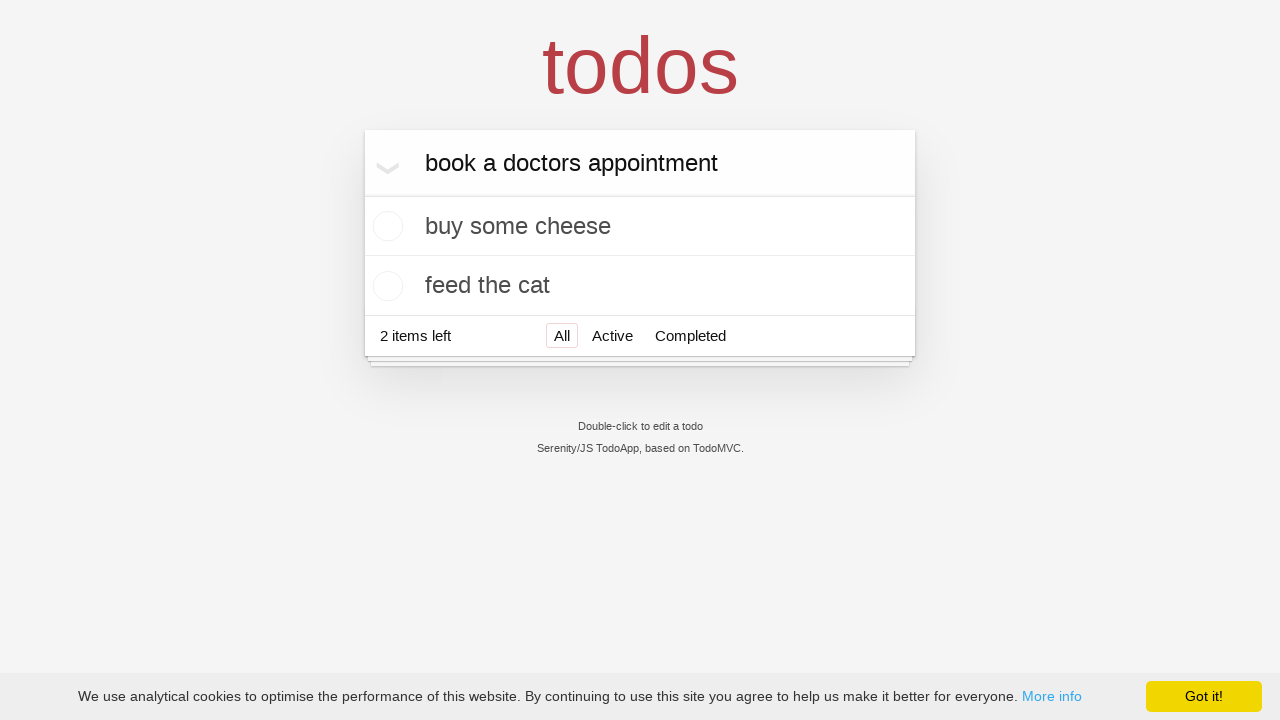

Pressed Enter to create third todo item on .new-todo
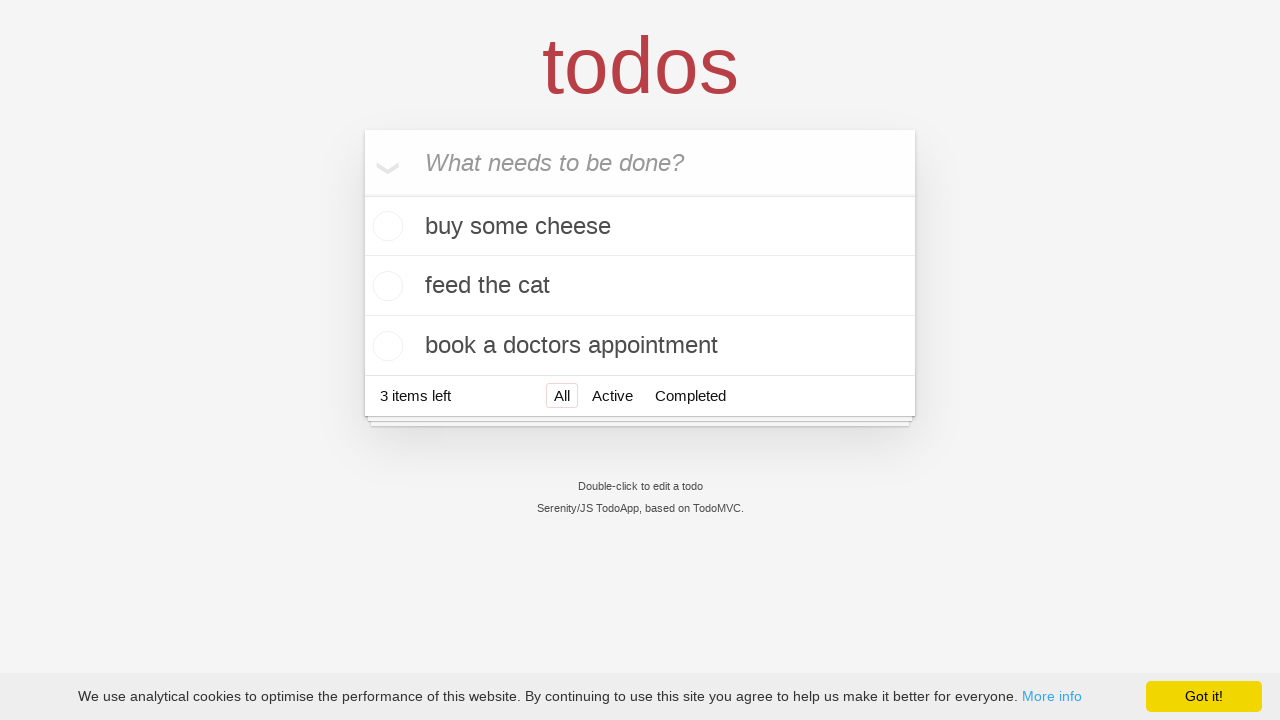

All three todo items loaded
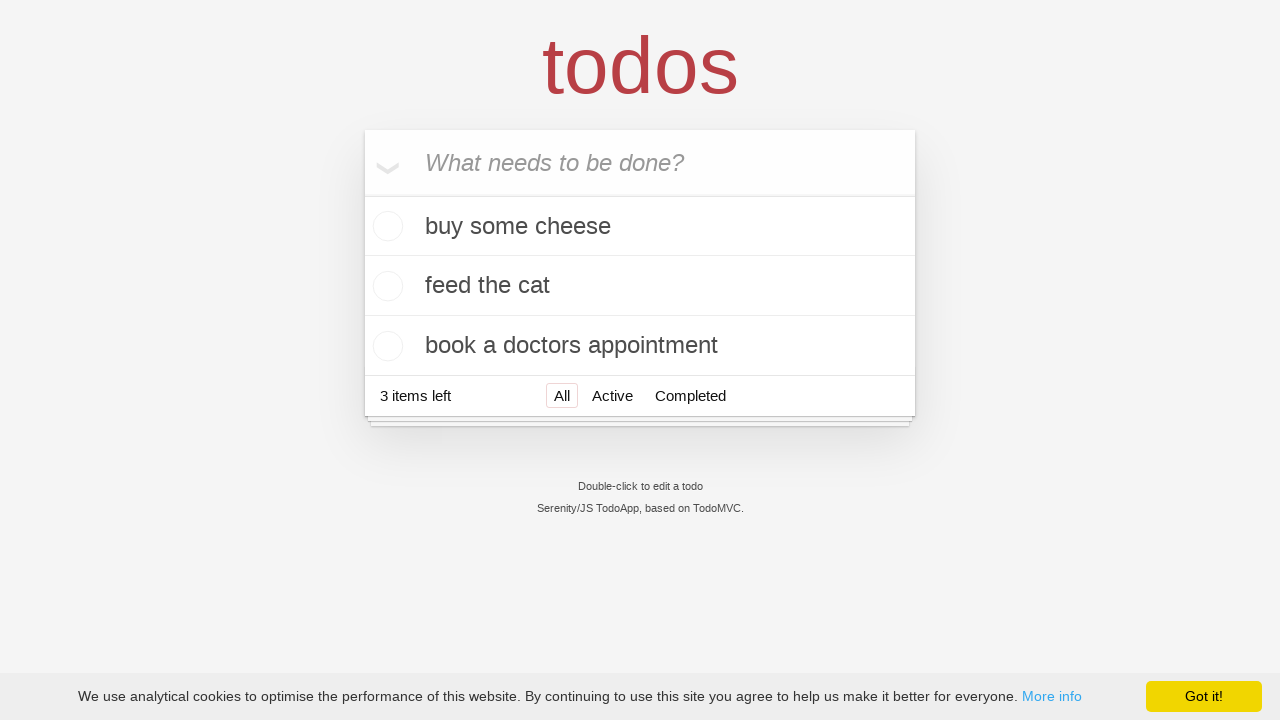

Clicked toggle-all checkbox to mark all items as completed at (362, 193) on .toggle-all
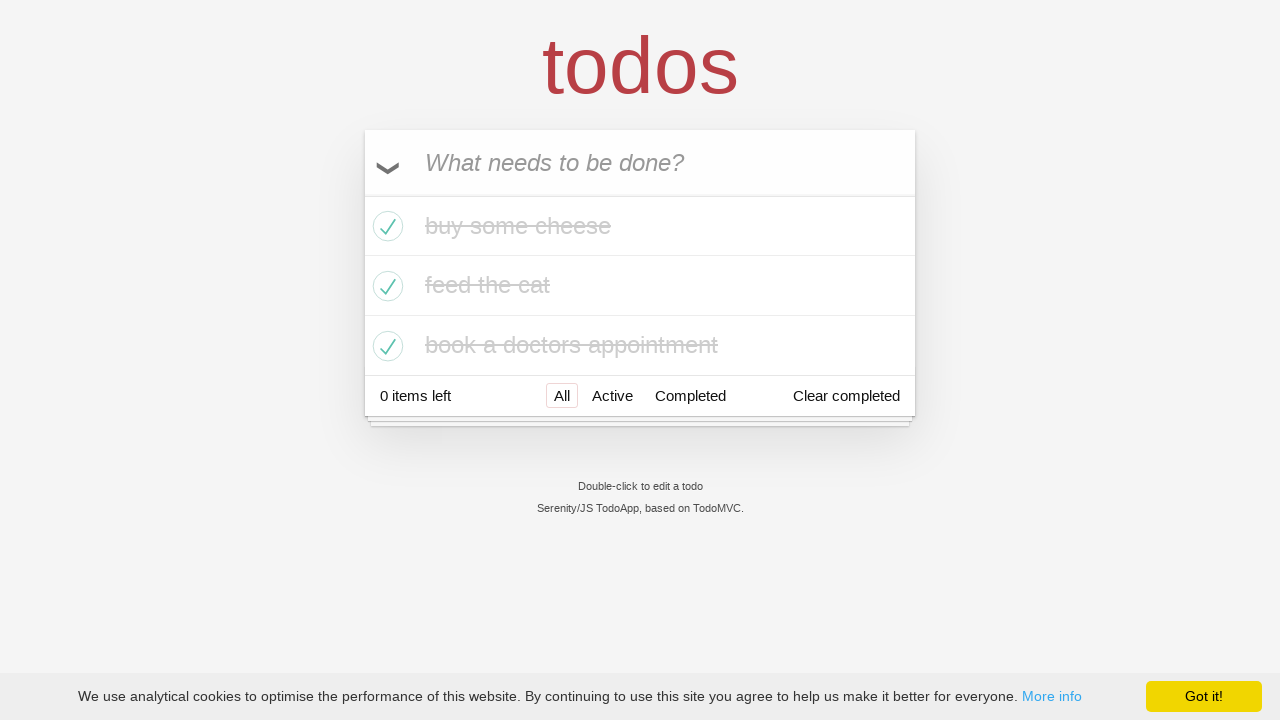

All todo items marked as completed
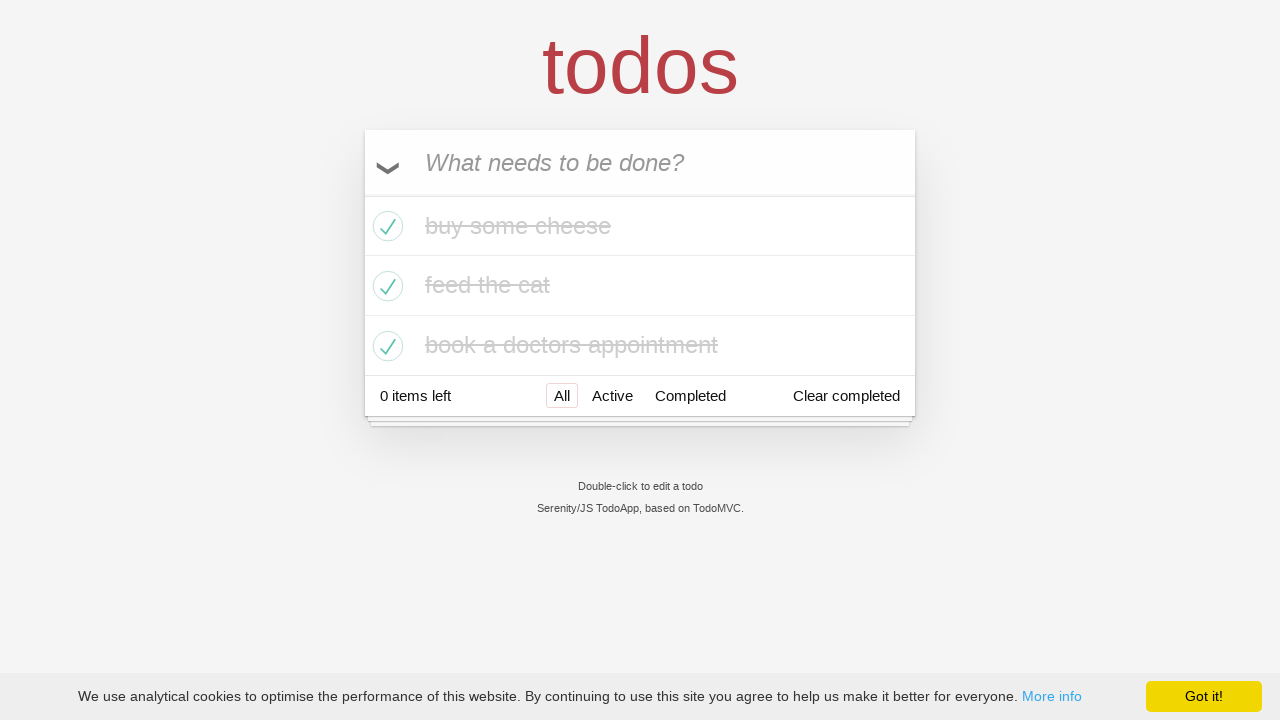

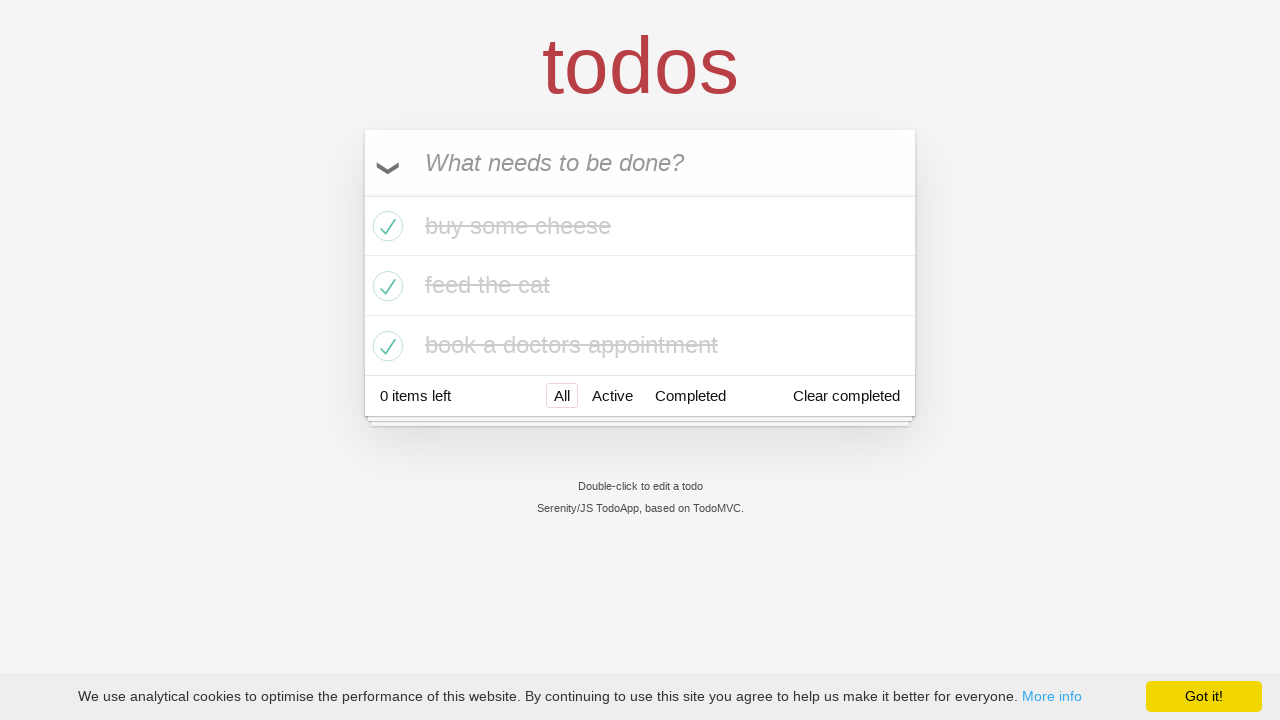